Tests the Add/Remove Elements functionality by clicking the Add Element button to create Delete buttons, verifying their visibility, clicking Delete to remove them, and confirming the page heading remains visible.

Starting URL: https://the-internet.herokuapp.com/add_remove_elements/

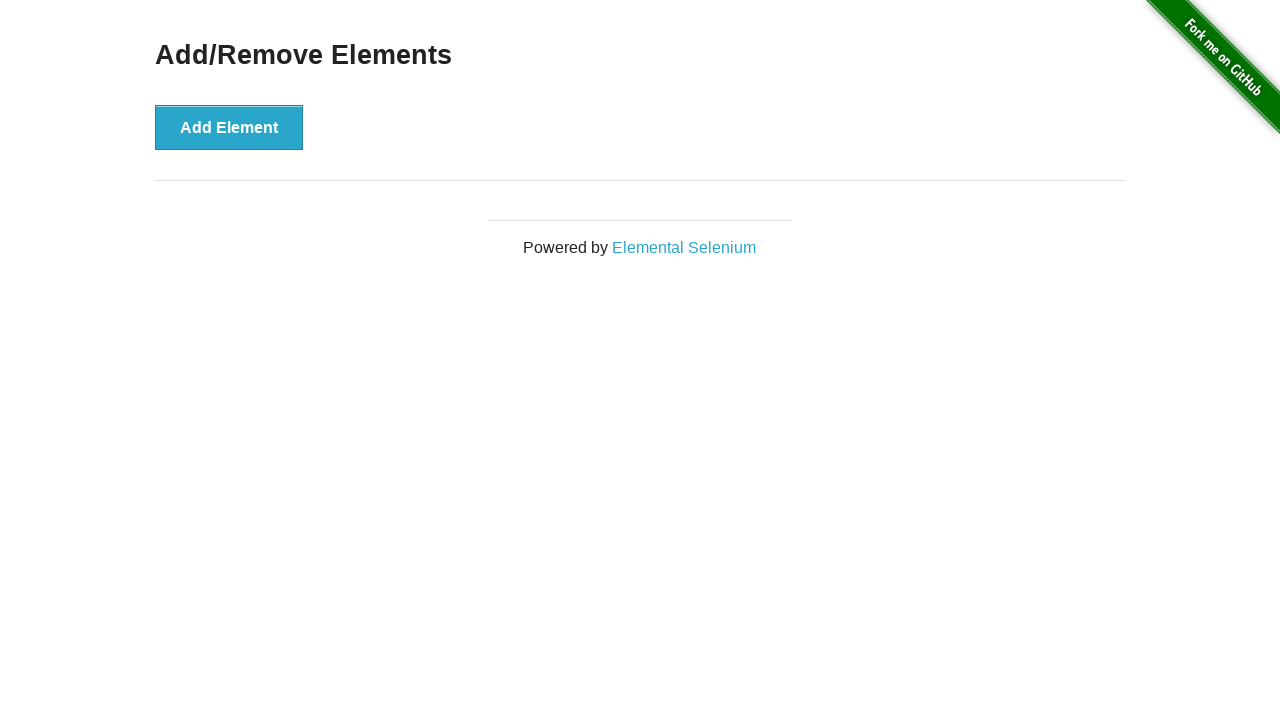

Clicked Add Element button (first time) at (229, 127) on button[onclick='addElement()']
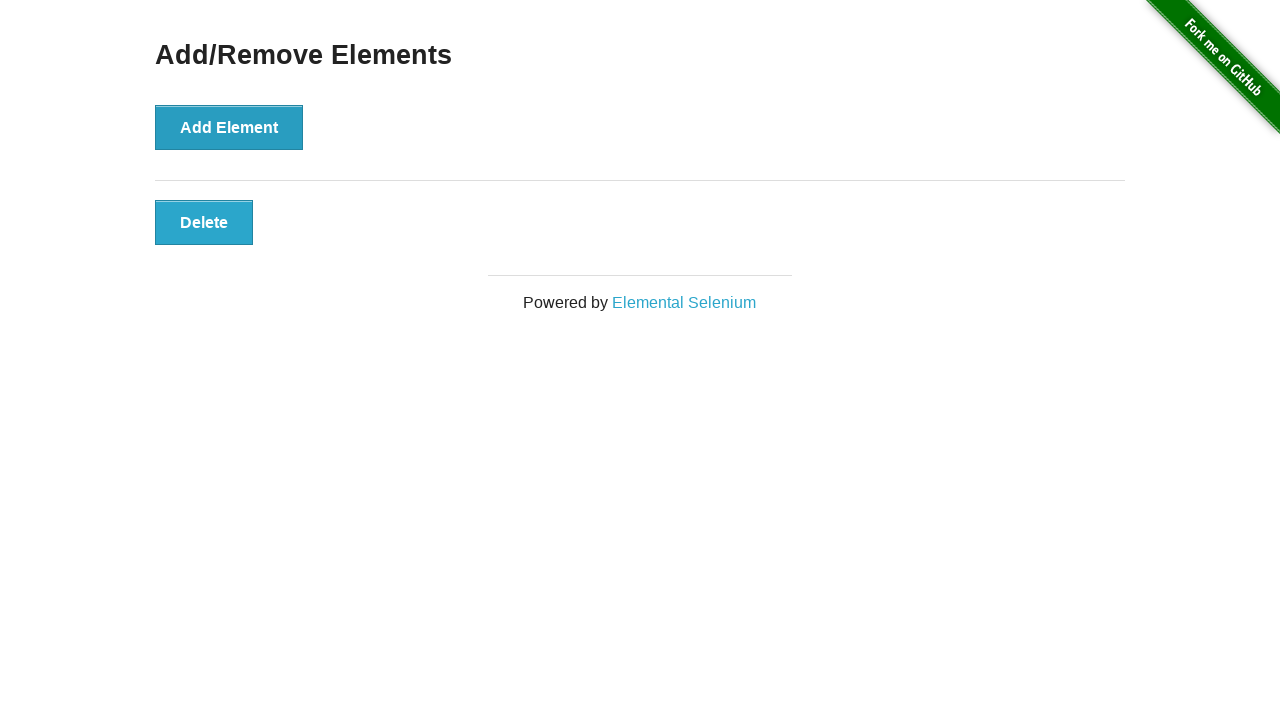

Clicked Add Element button (second time) at (229, 127) on button[onclick='addElement()']
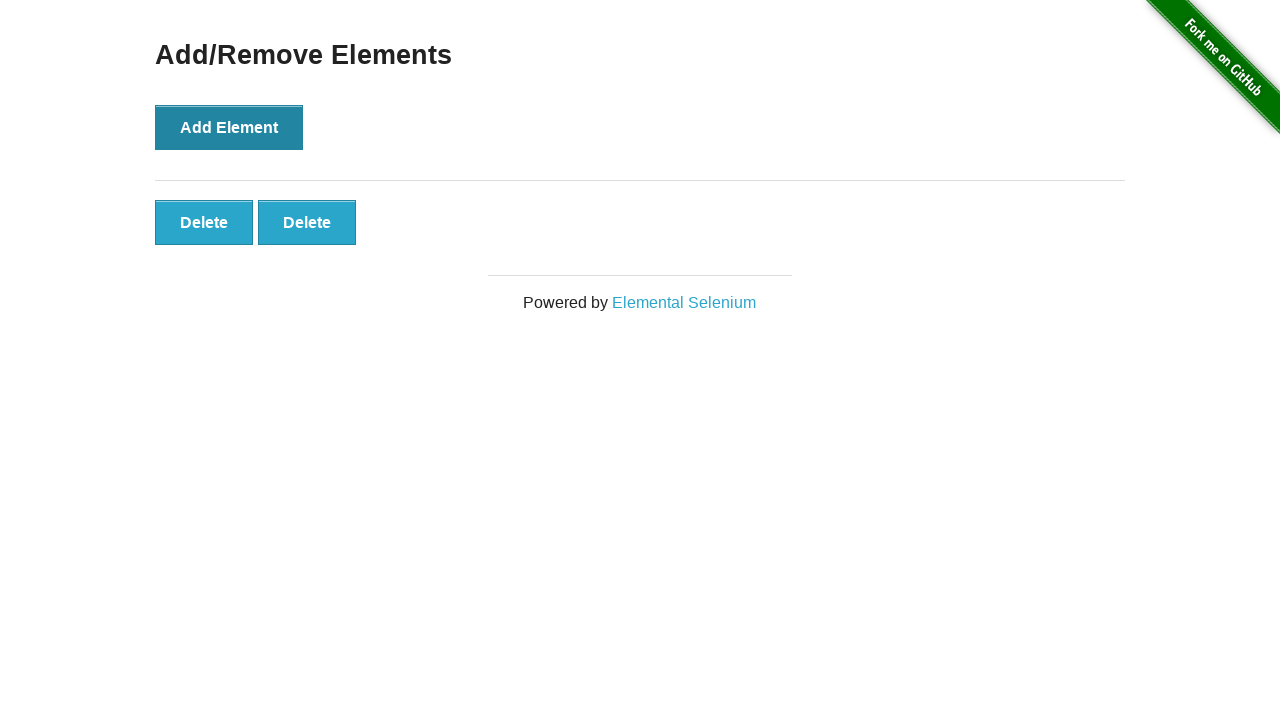

Delete button is now visible
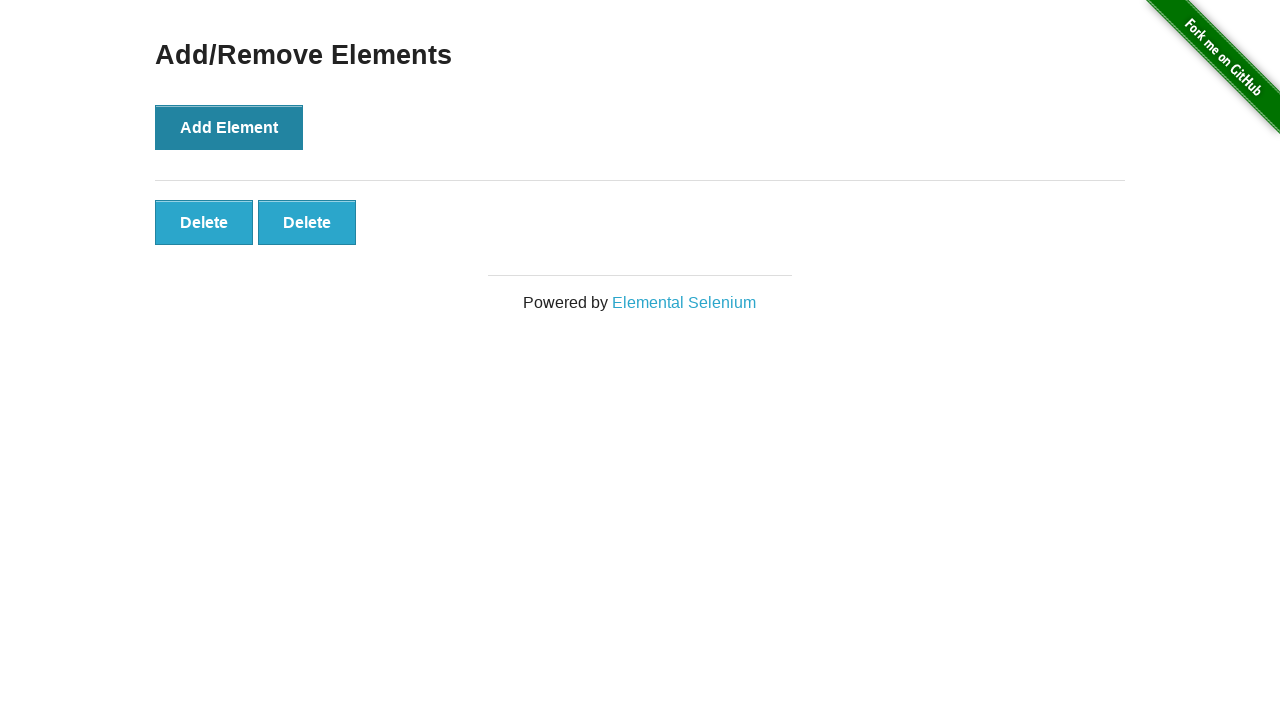

Clicked Delete button to remove an element at (204, 222) on button[onclick='deleteElement()'] >> nth=0
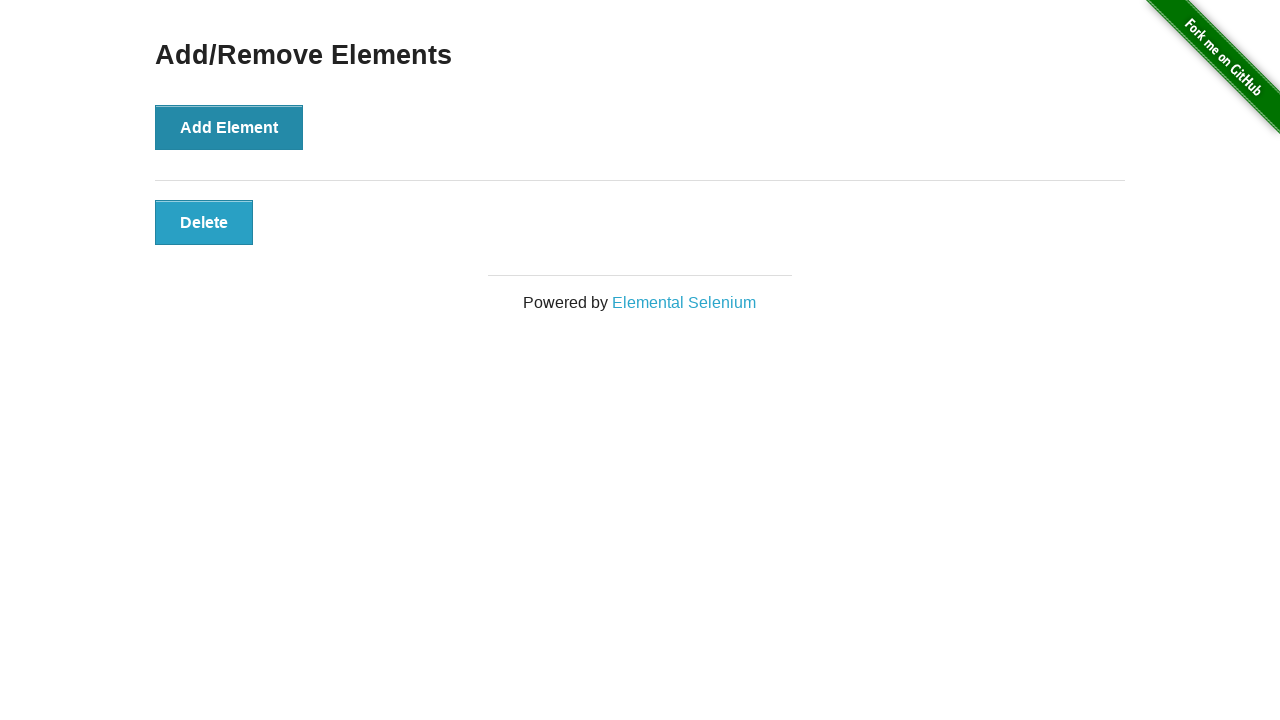

Verified Add/Remove Elements heading is visible
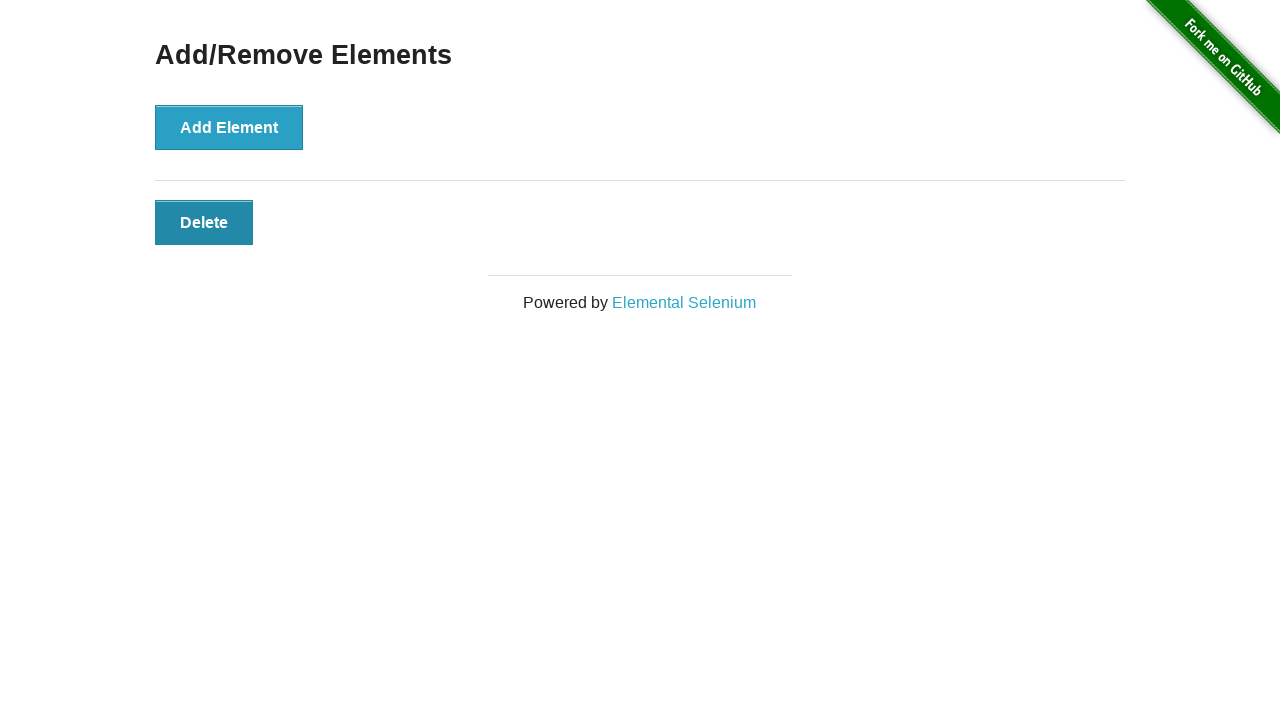

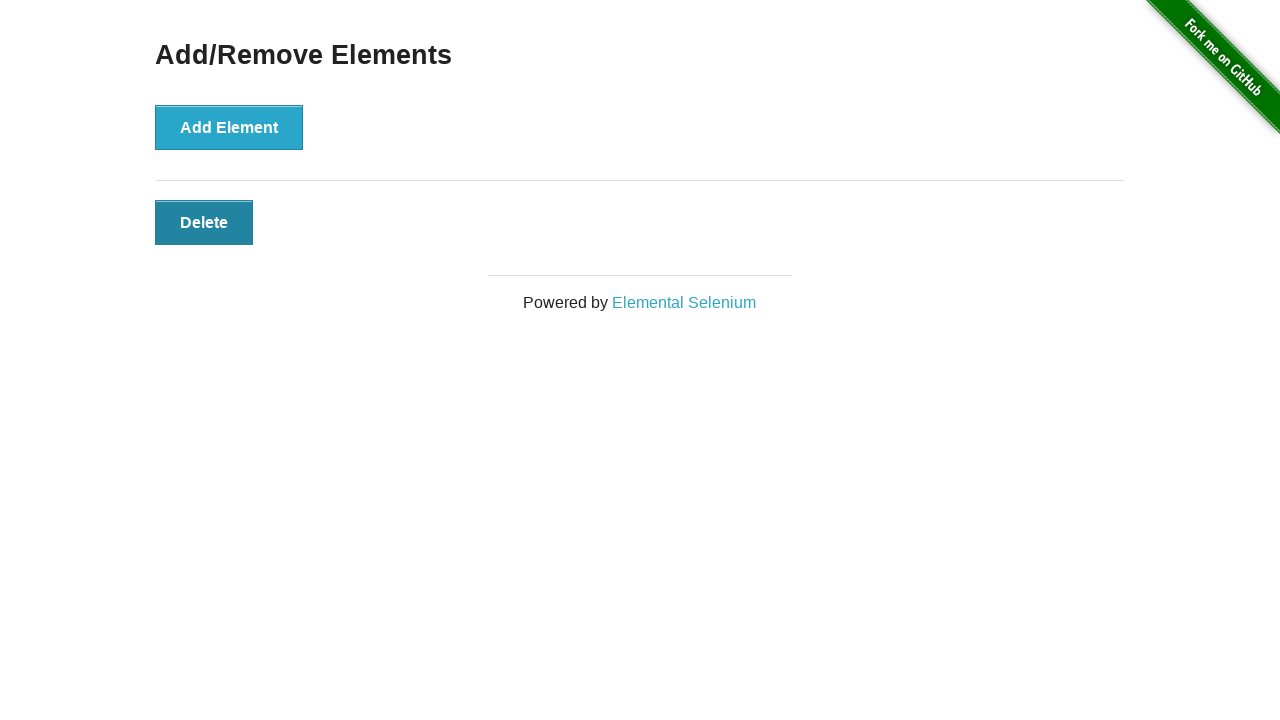